Tests dropdown functionality by selecting the first option and verifying it is selected correctly.

Starting URL: https://the-internet.herokuapp.com/dropdown

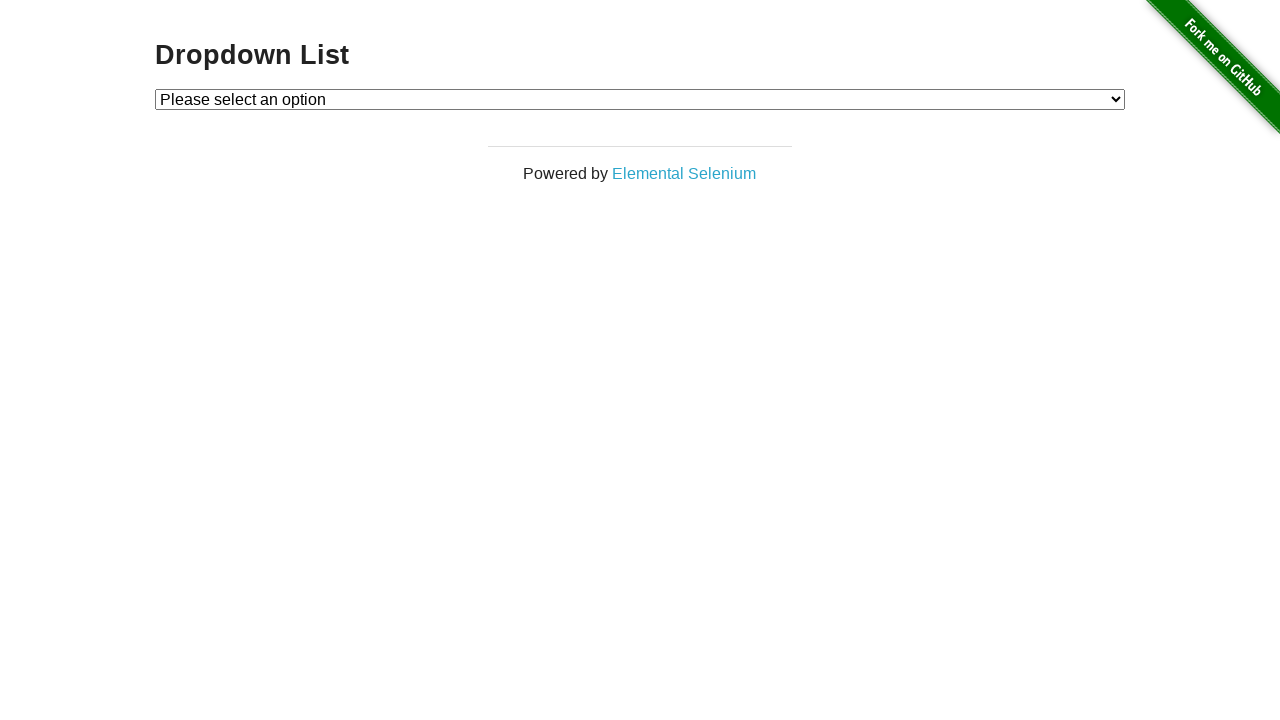

Navigated to dropdown page
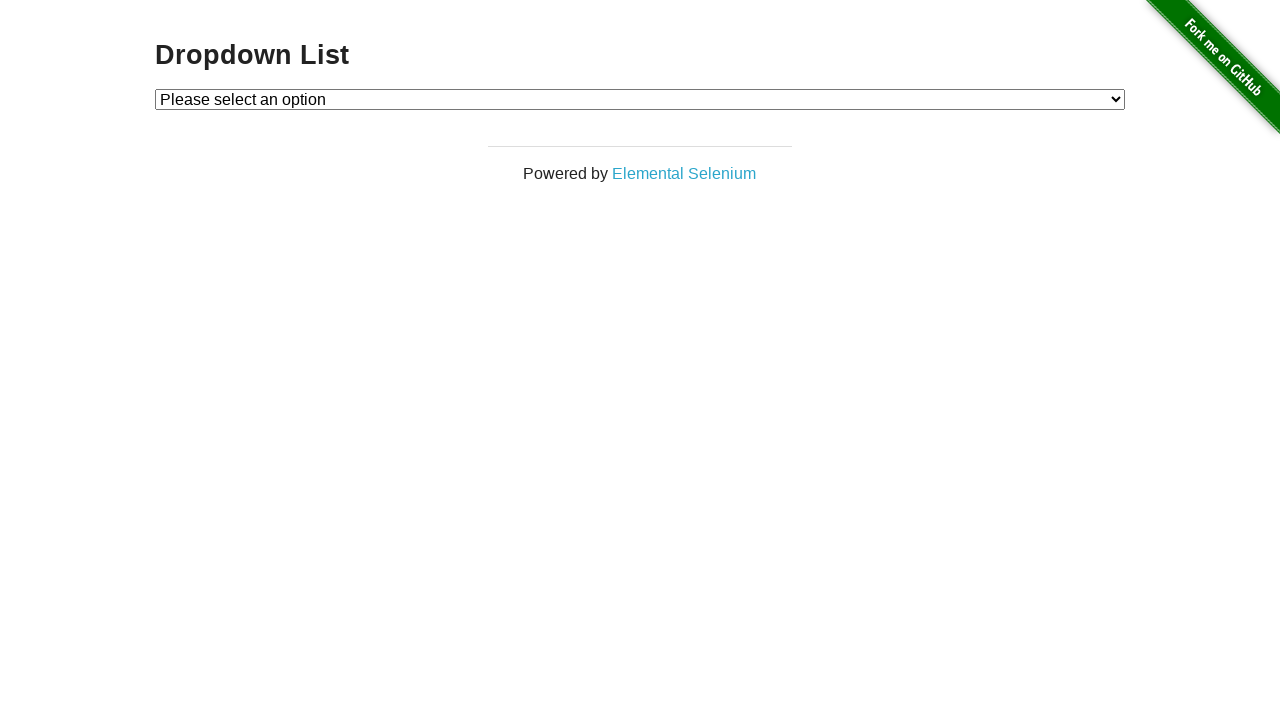

Selected the first option from the dropdown by index on #dropdown
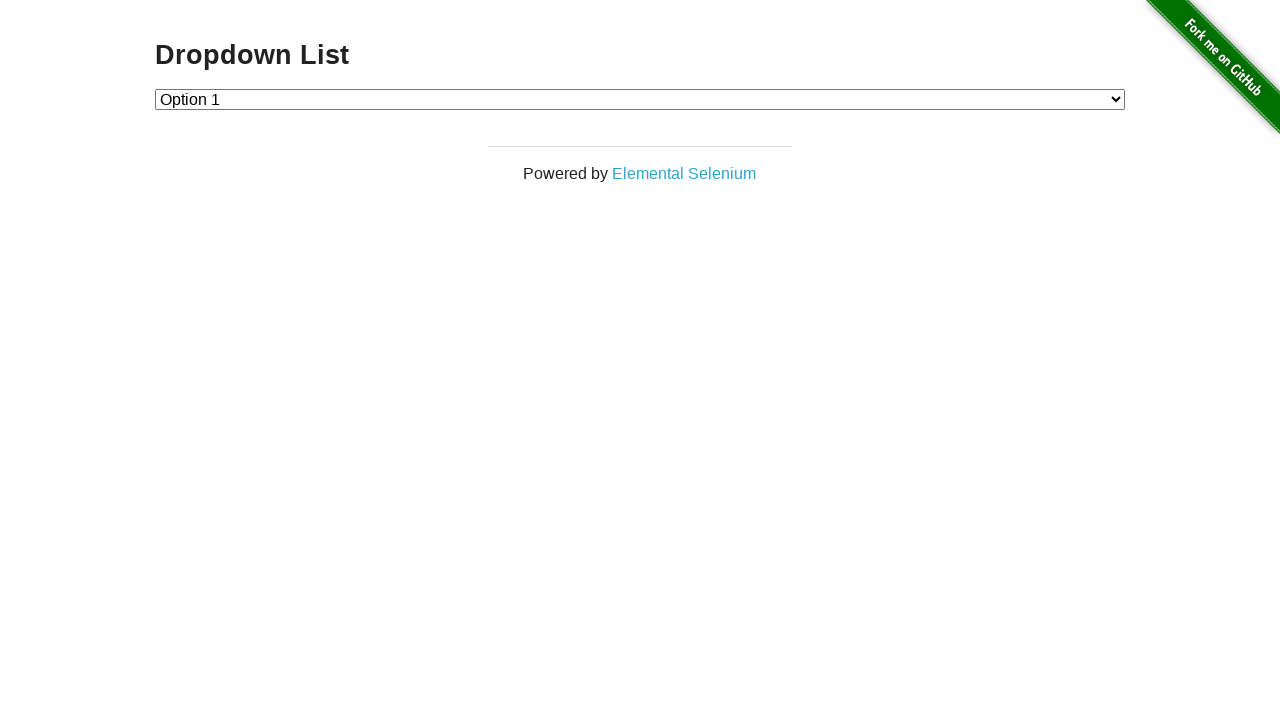

Retrieved selected dropdown value
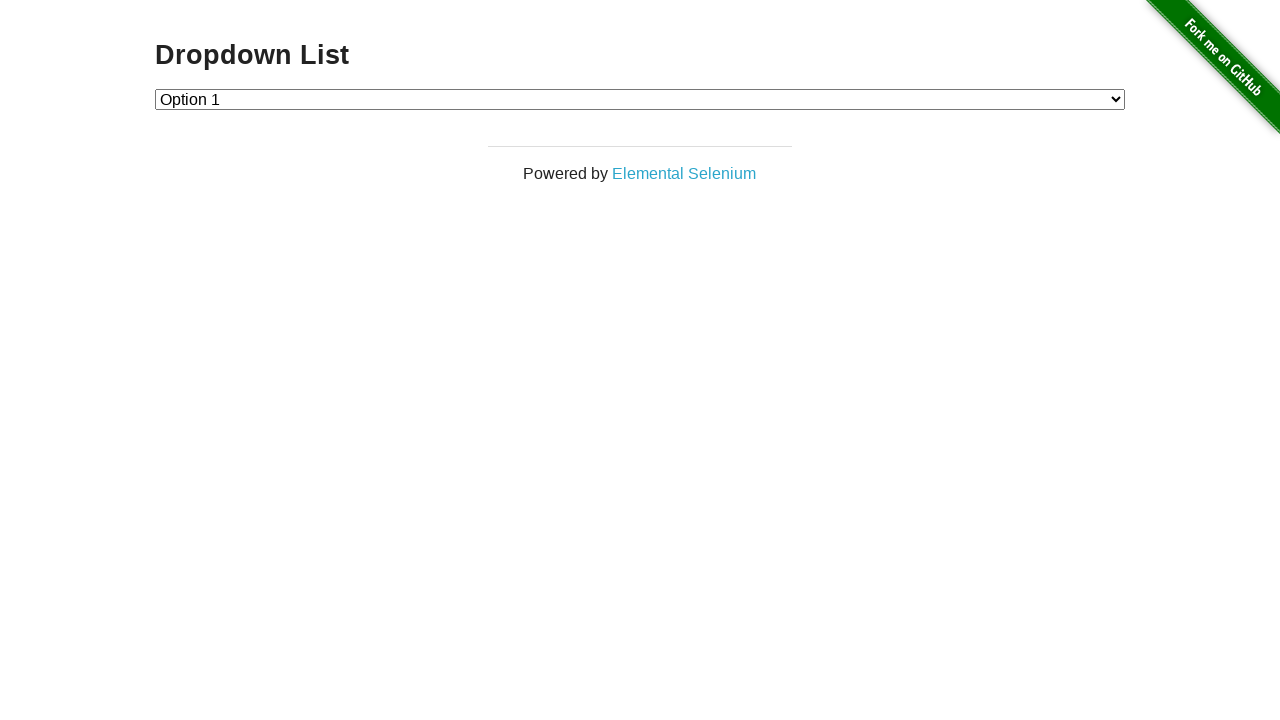

Verified that the first element is selected with value '1'
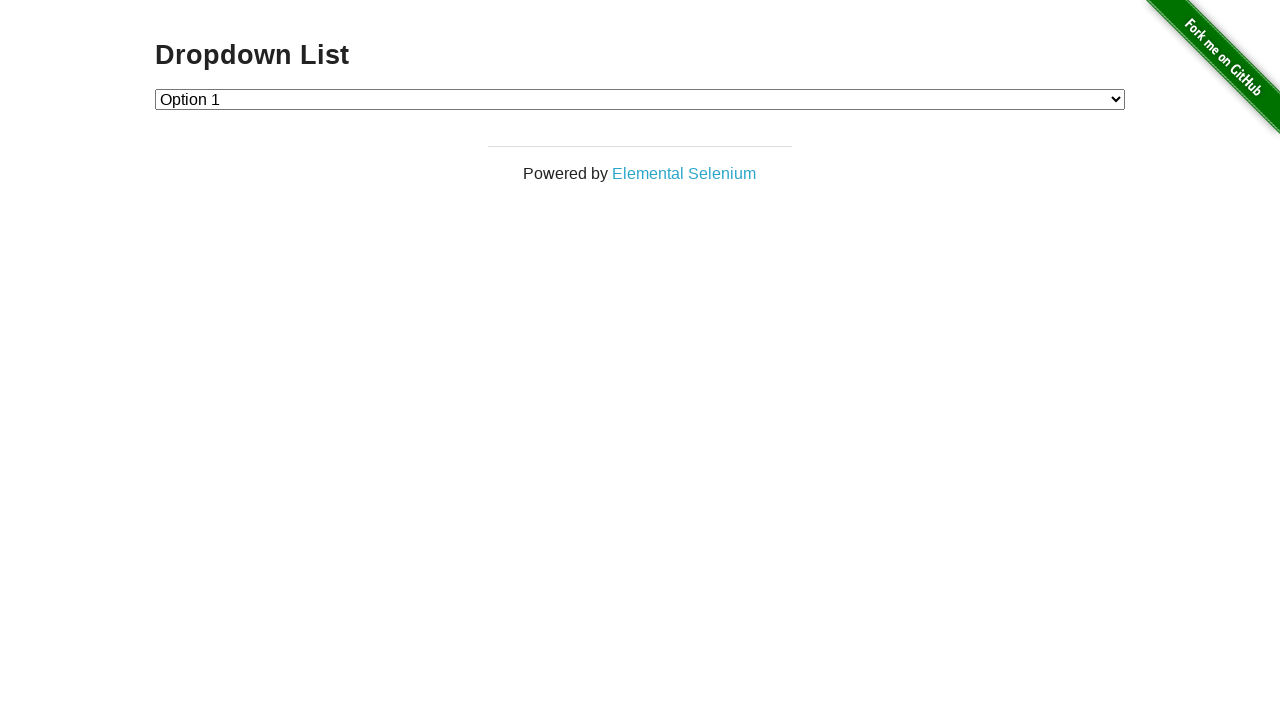

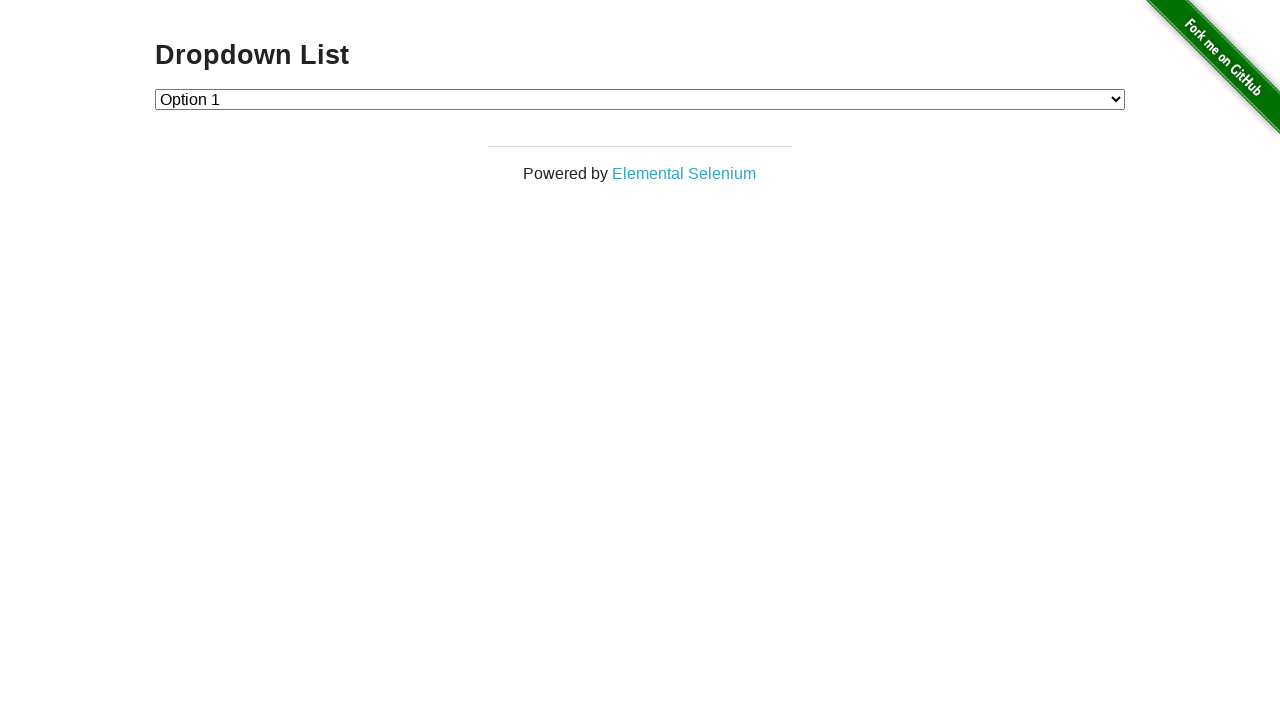